Tests ReactJS Semantic UI dropdown by selecting different user options and verifying the selections

Starting URL: https://react.semantic-ui.com/maximize/dropdown-example-selection/

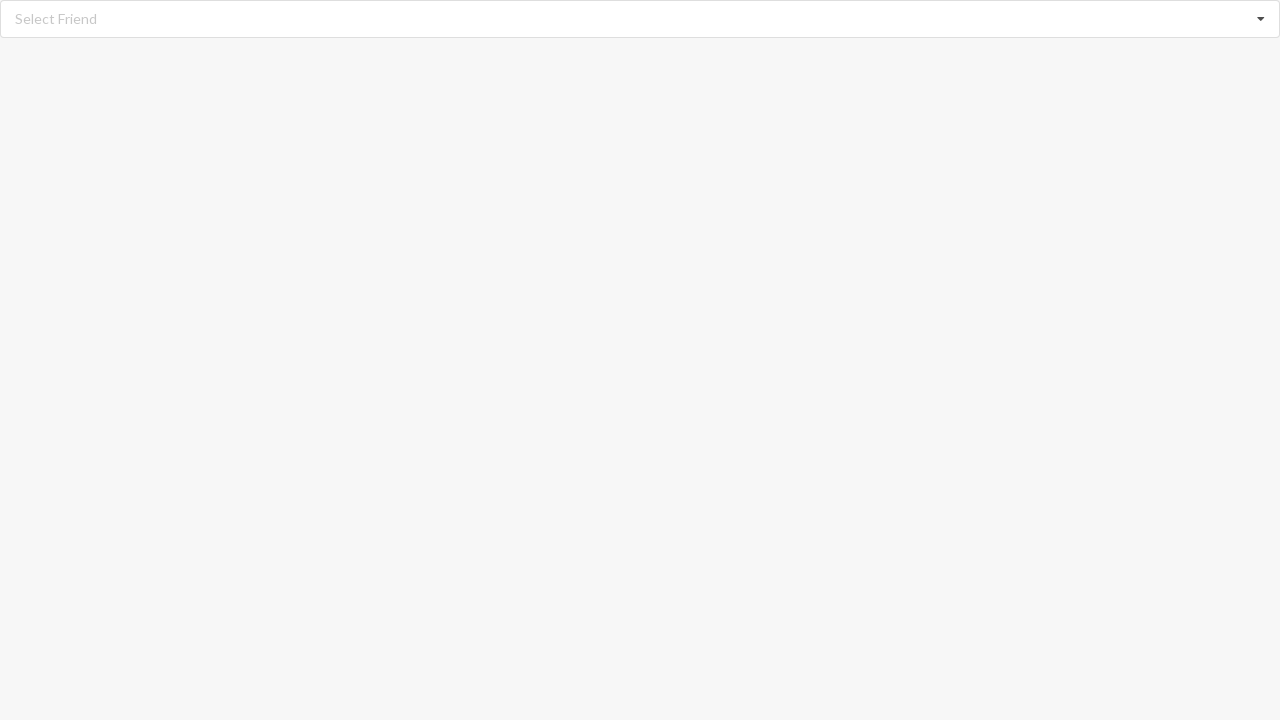

Clicked dropdown icon to open the selection menu at (1261, 19) on i.dropdown.icon
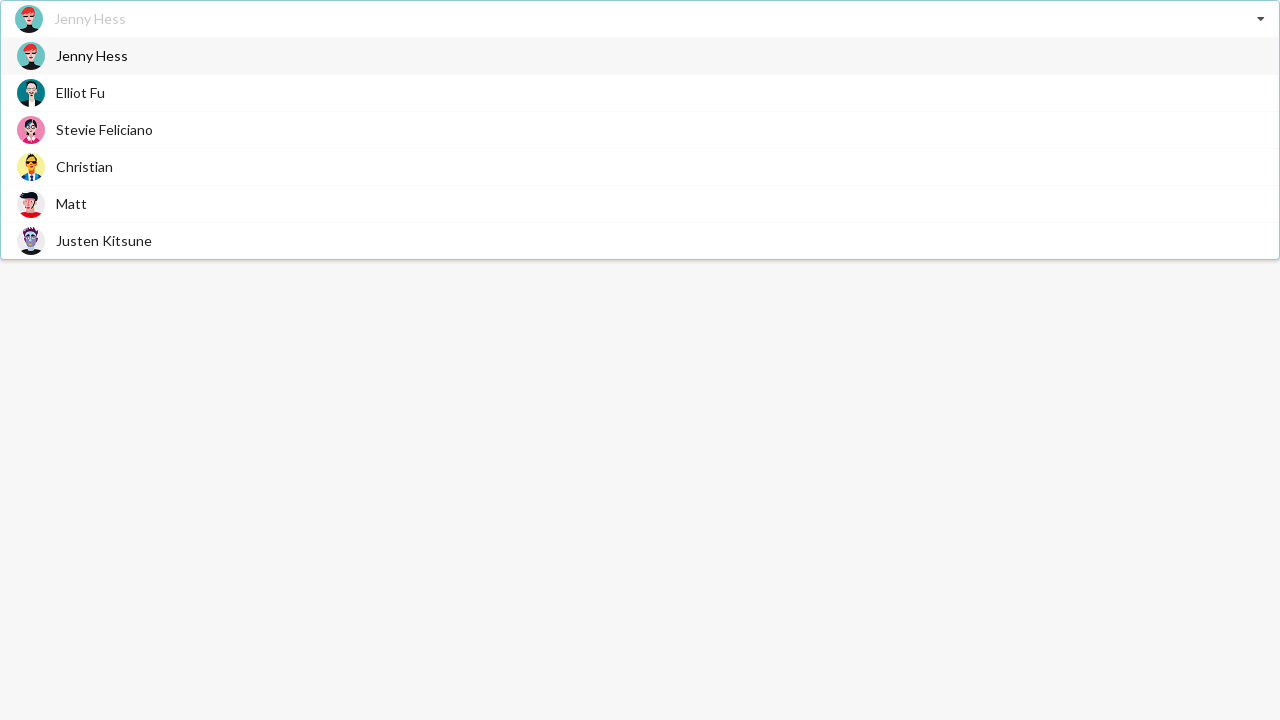

Waited for dropdown options to appear
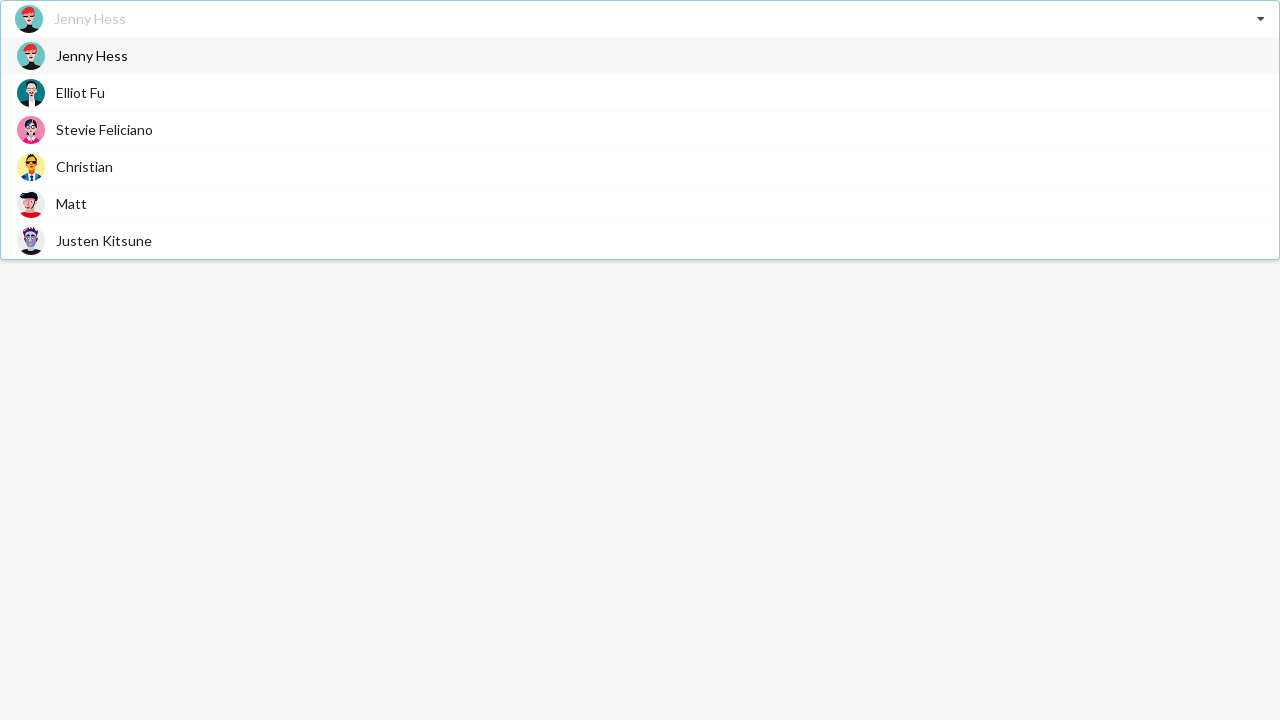

Selected 'Stevie Feliciano' from dropdown at (104, 130) on span.text:has-text('Stevie Feliciano')
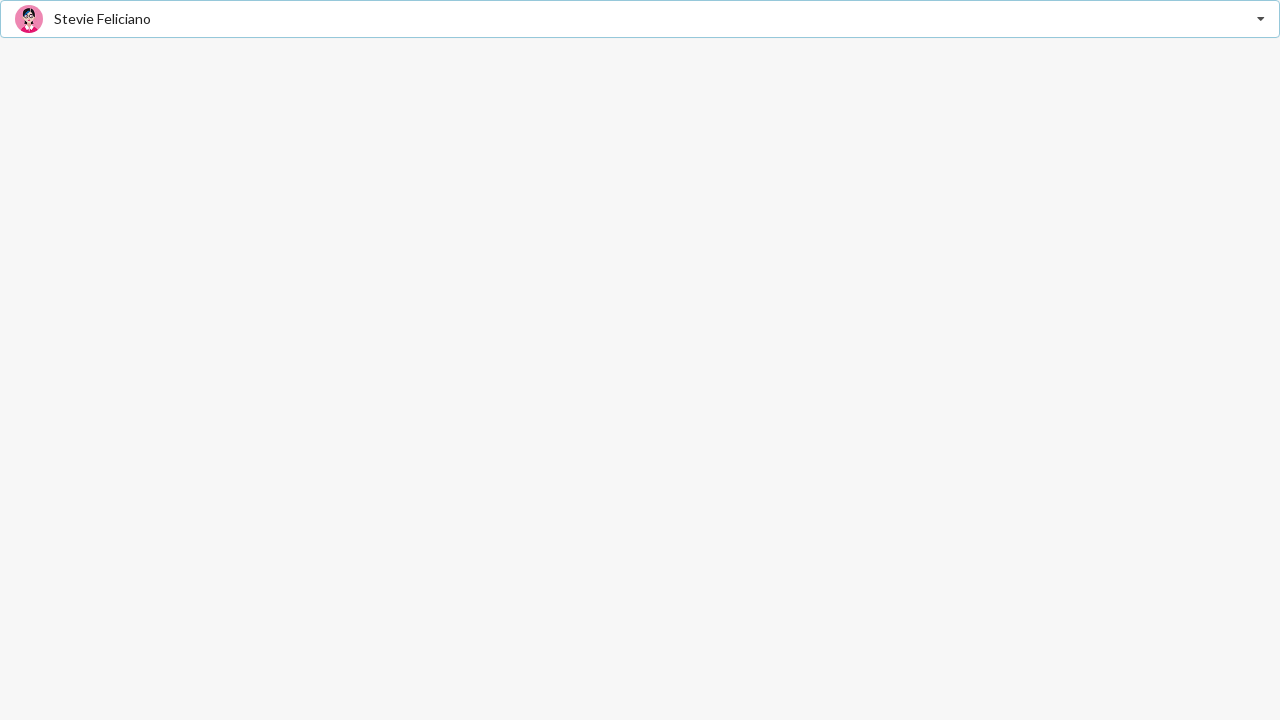

Verified that 'Stevie Feliciano' is displayed as selected value
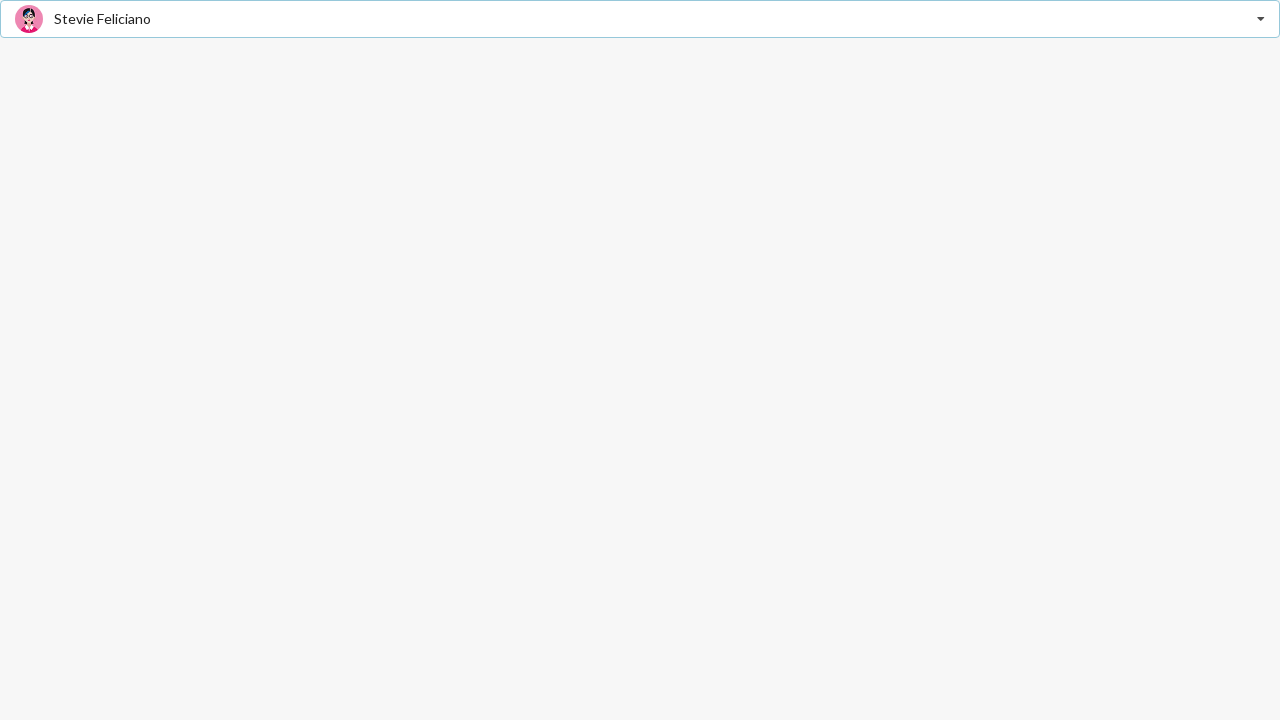

Clicked dropdown icon to open the selection menu again at (1261, 19) on i.dropdown.icon
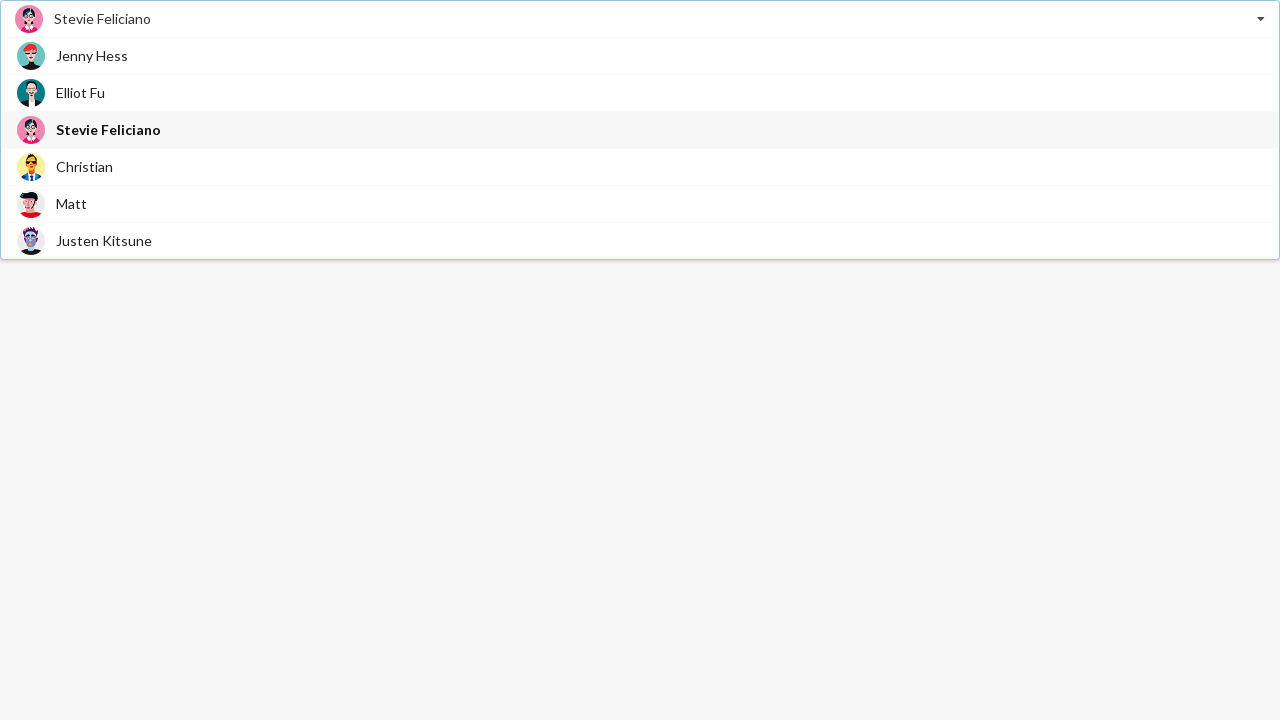

Waited for dropdown options to appear again
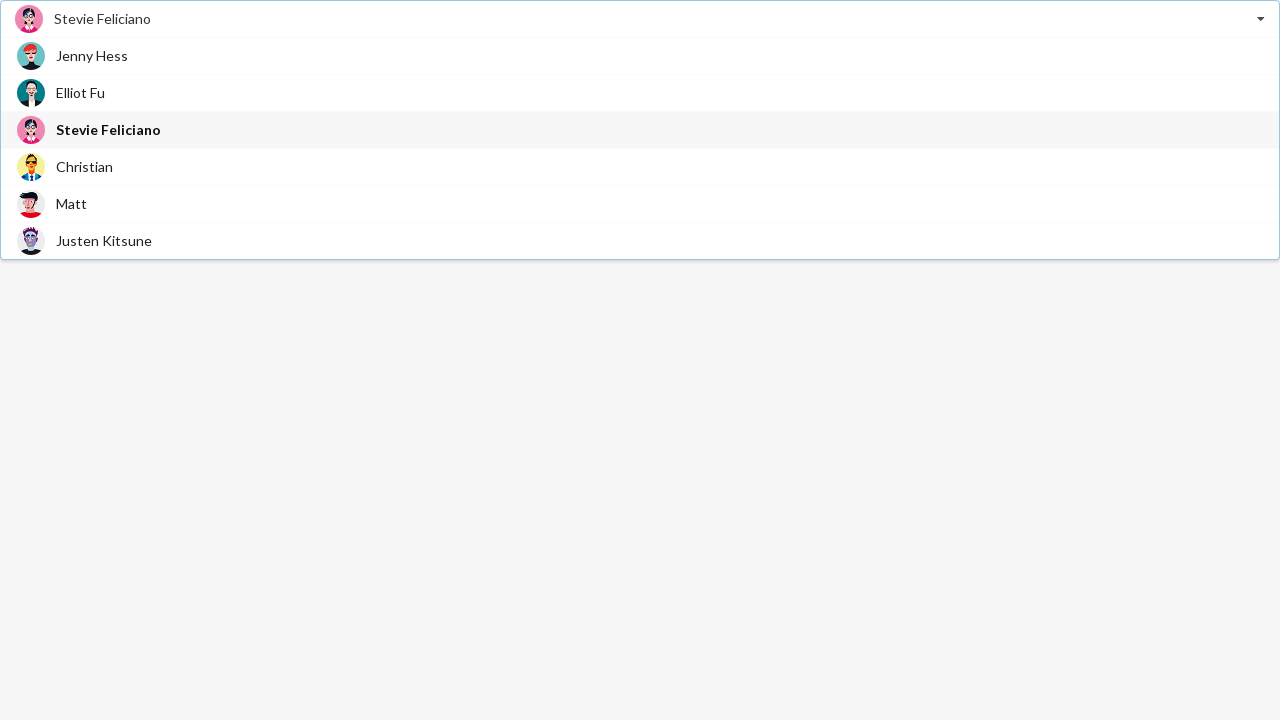

Selected 'Matt' from dropdown at (72, 204) on span.text:has-text('Matt')
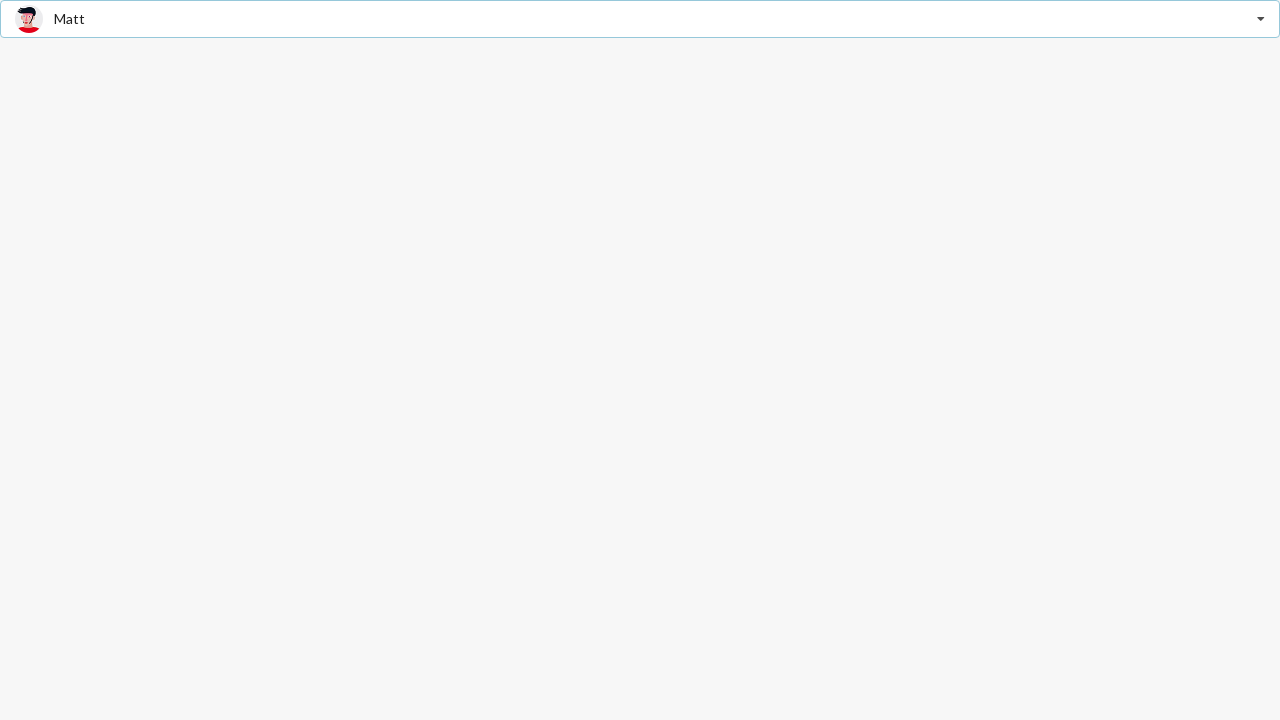

Verified that 'Matt' is displayed as selected value
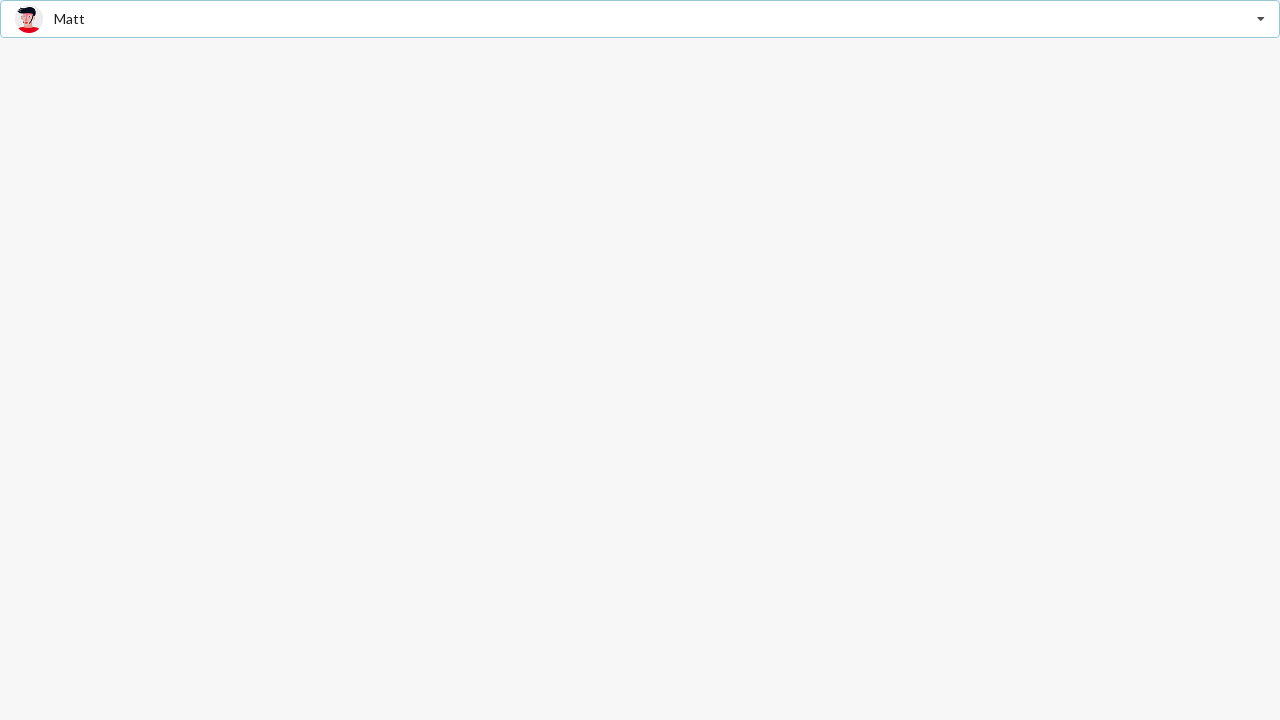

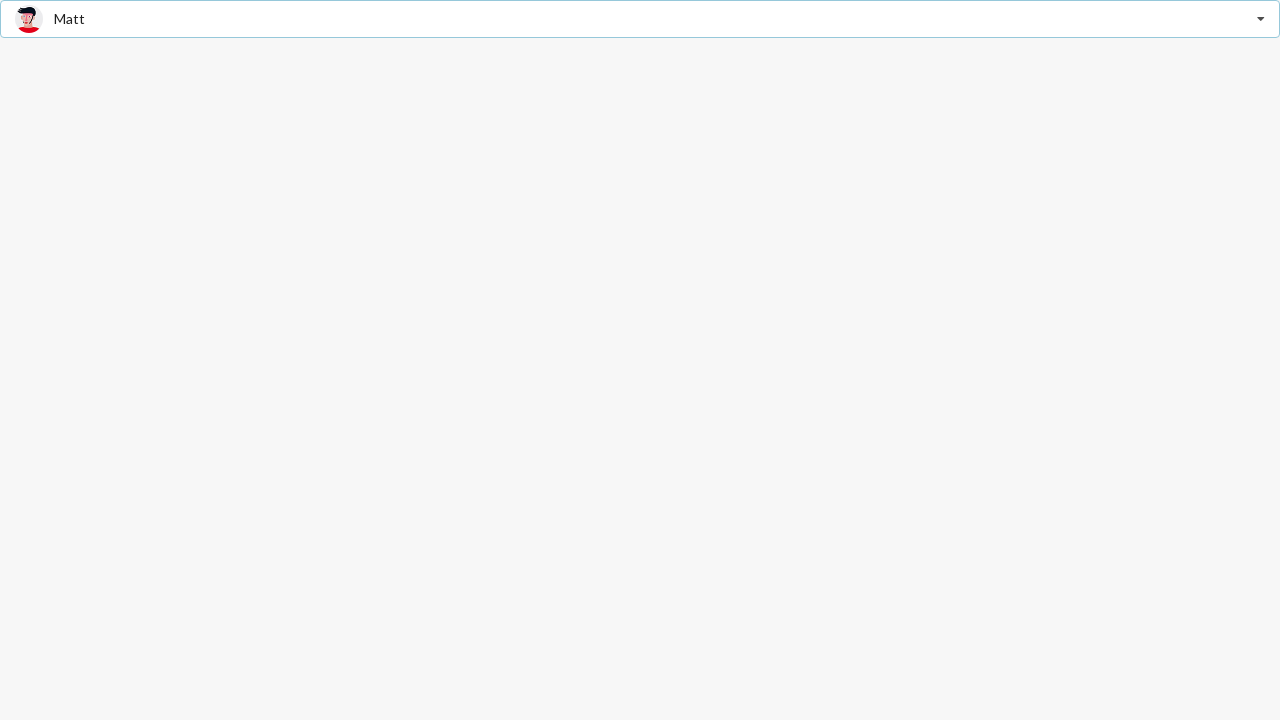